Tests that accented characters are allowed in todo items

Starting URL: https://todomvc.com/examples/react/dist/

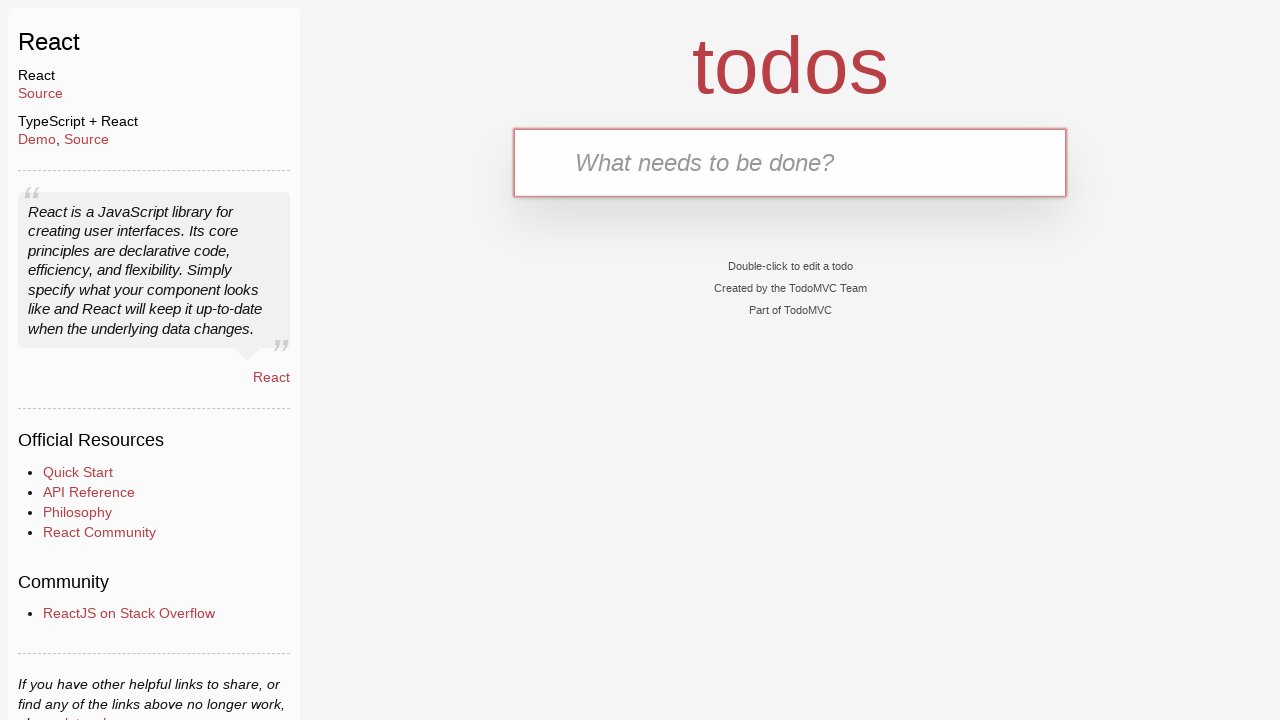

Filled new todo input with accented characters 'áéíóúýÁÉÍÓÚÝ' on .new-todo
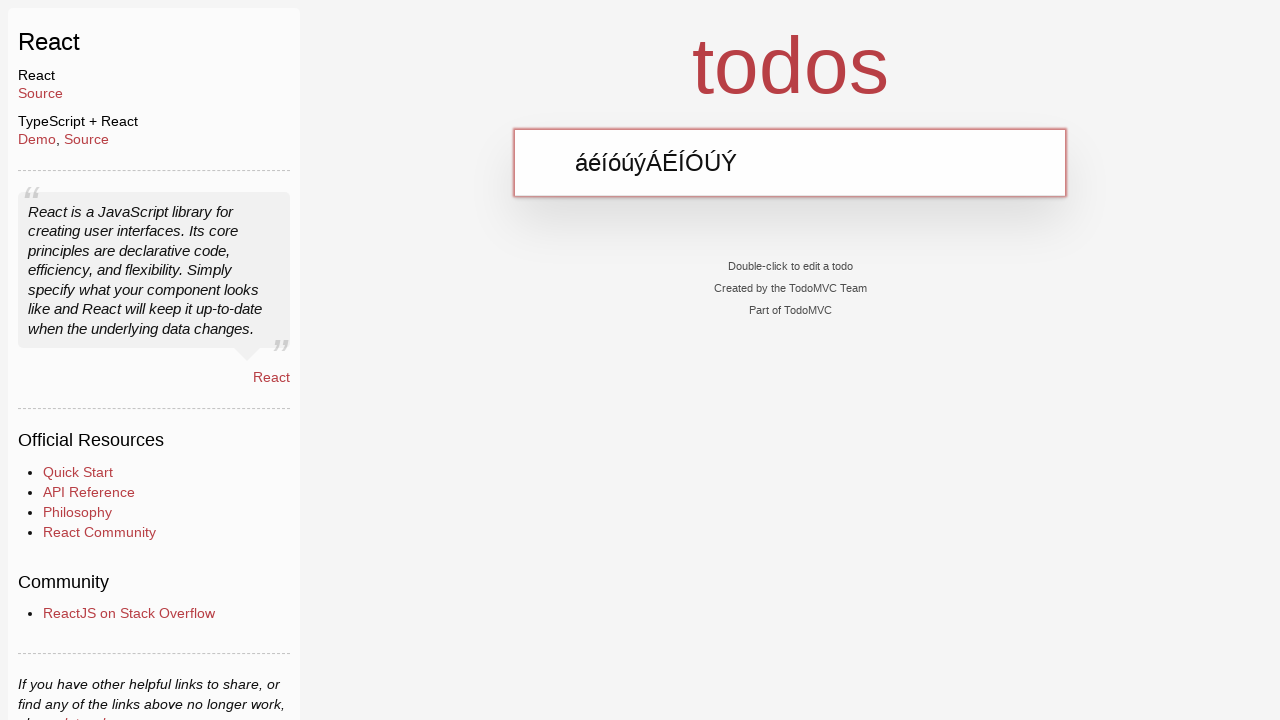

Pressed Enter to submit new todo item on .new-todo
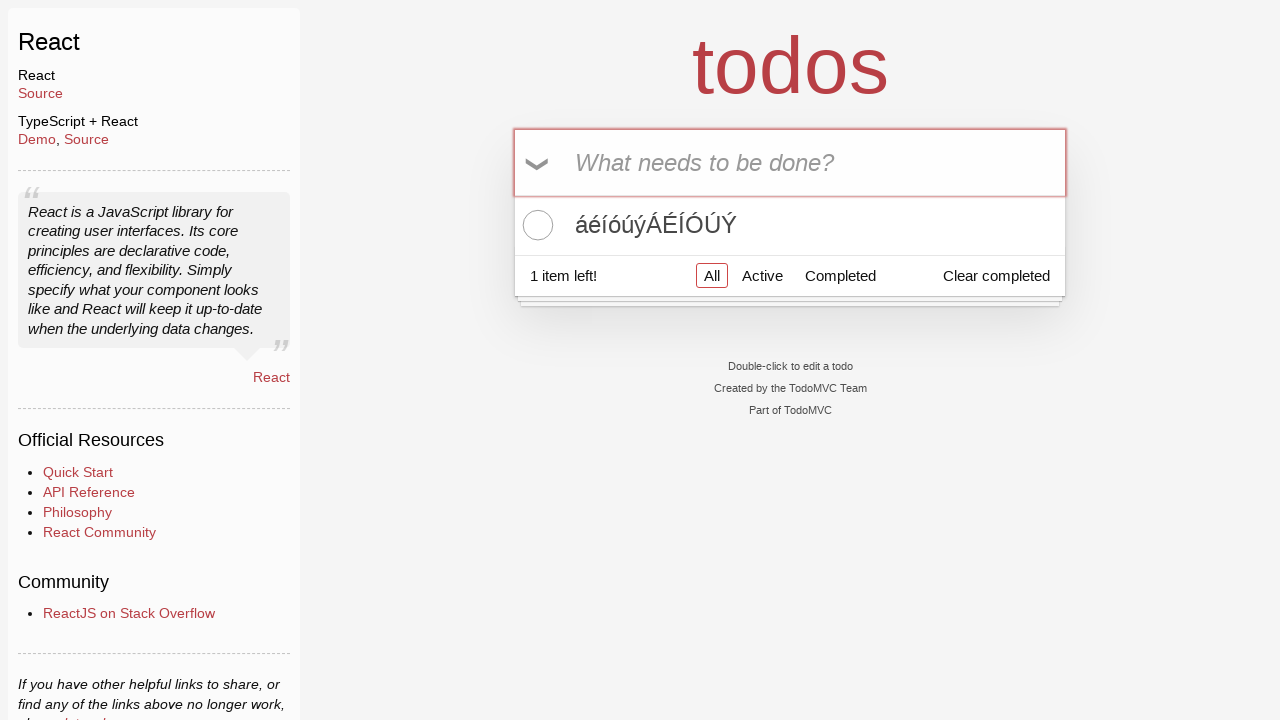

Todo list item appeared
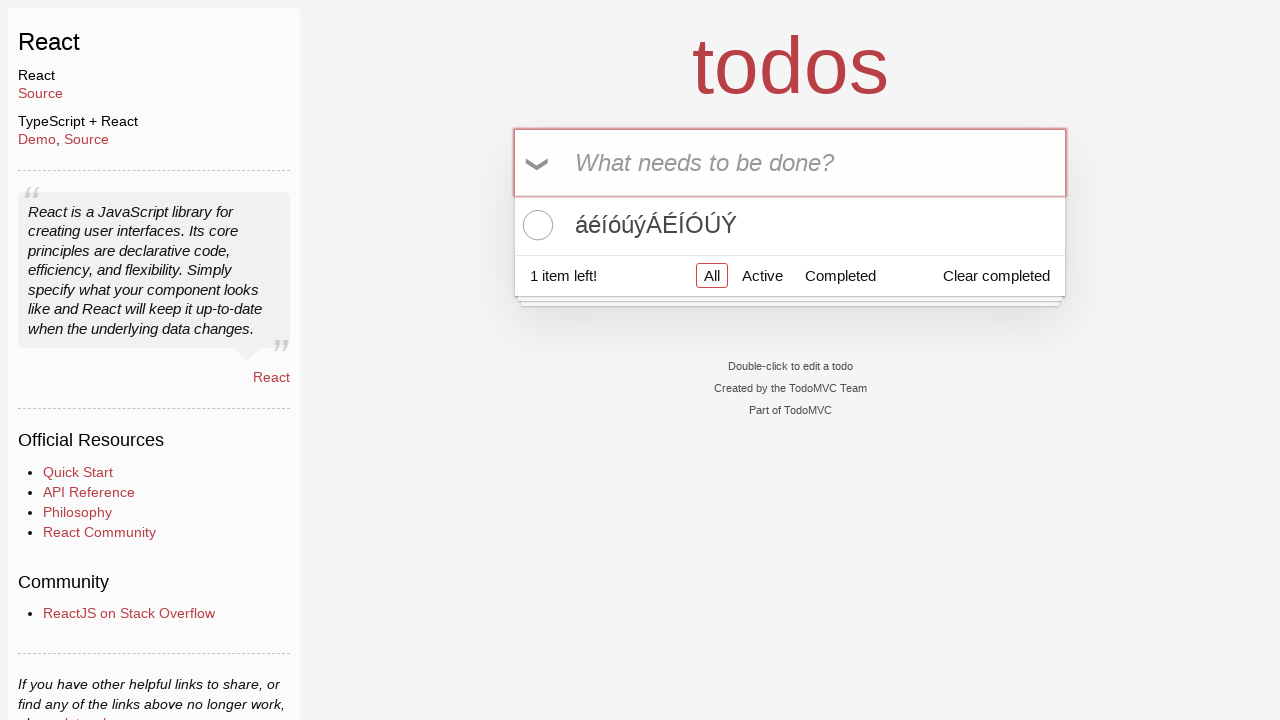

Verified that accented characters were preserved in the todo item
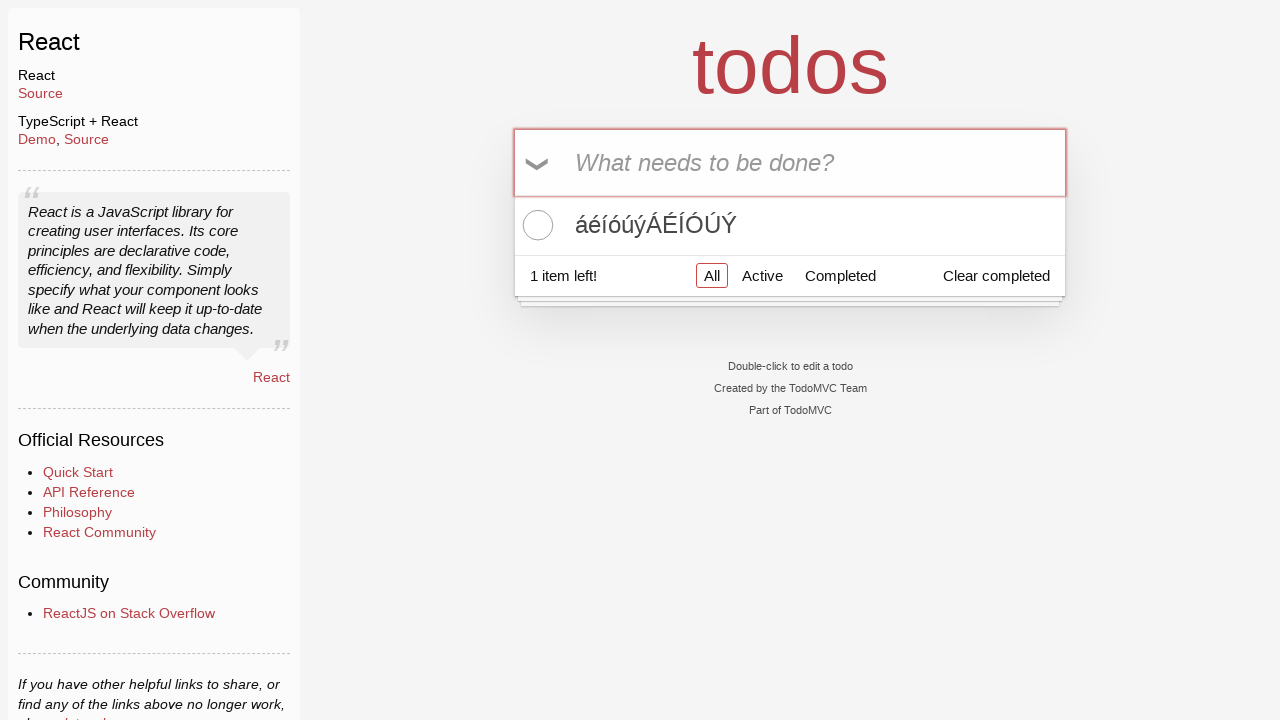

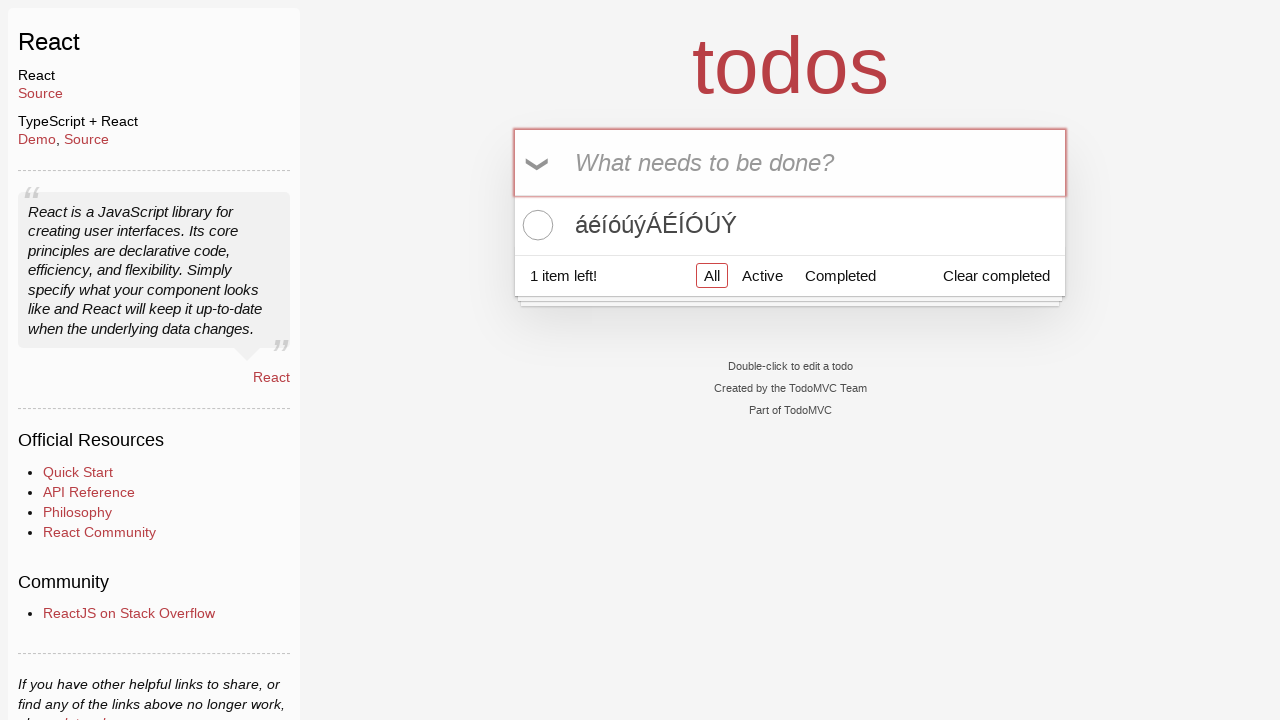